Tests a web form by entering text into an input field, submitting the form, and verifying the success message is displayed.

Starting URL: https://www.selenium.dev/selenium/web/web-form.html

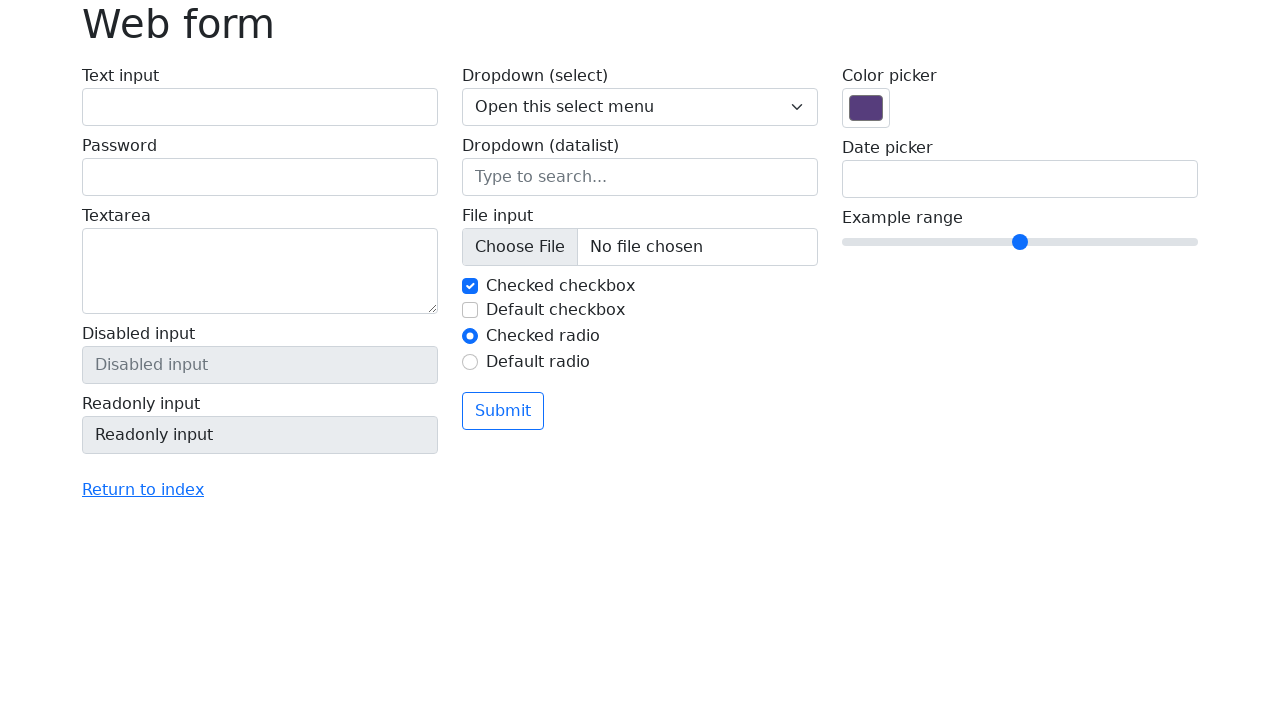

Verified page title is 'Web form'
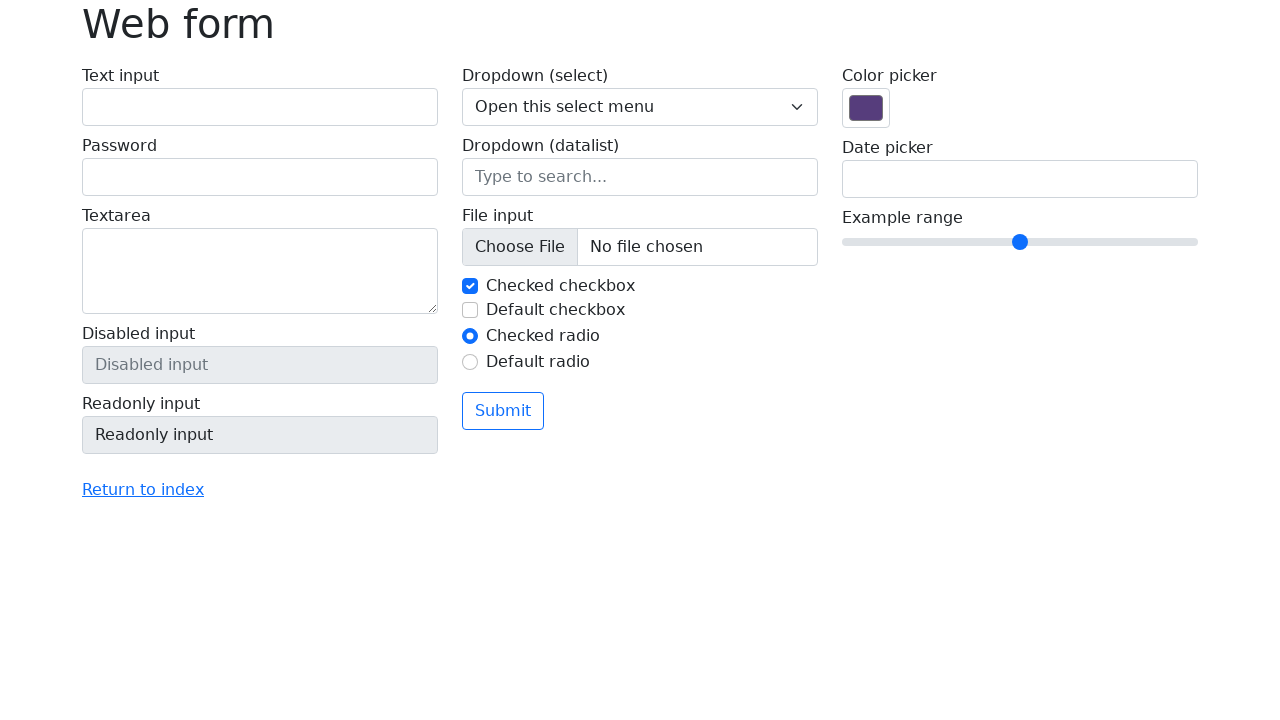

Filled text input field with 'Selenium' on input[name='my-text']
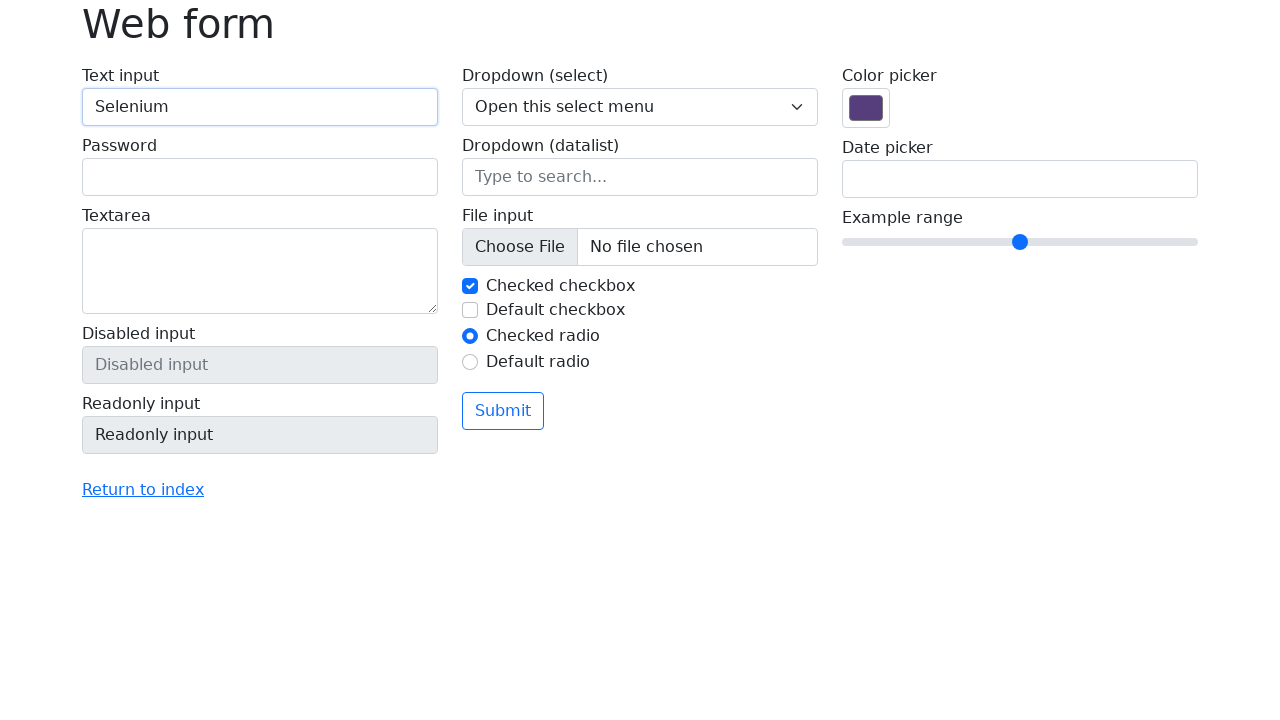

Clicked submit button at (503, 411) on button
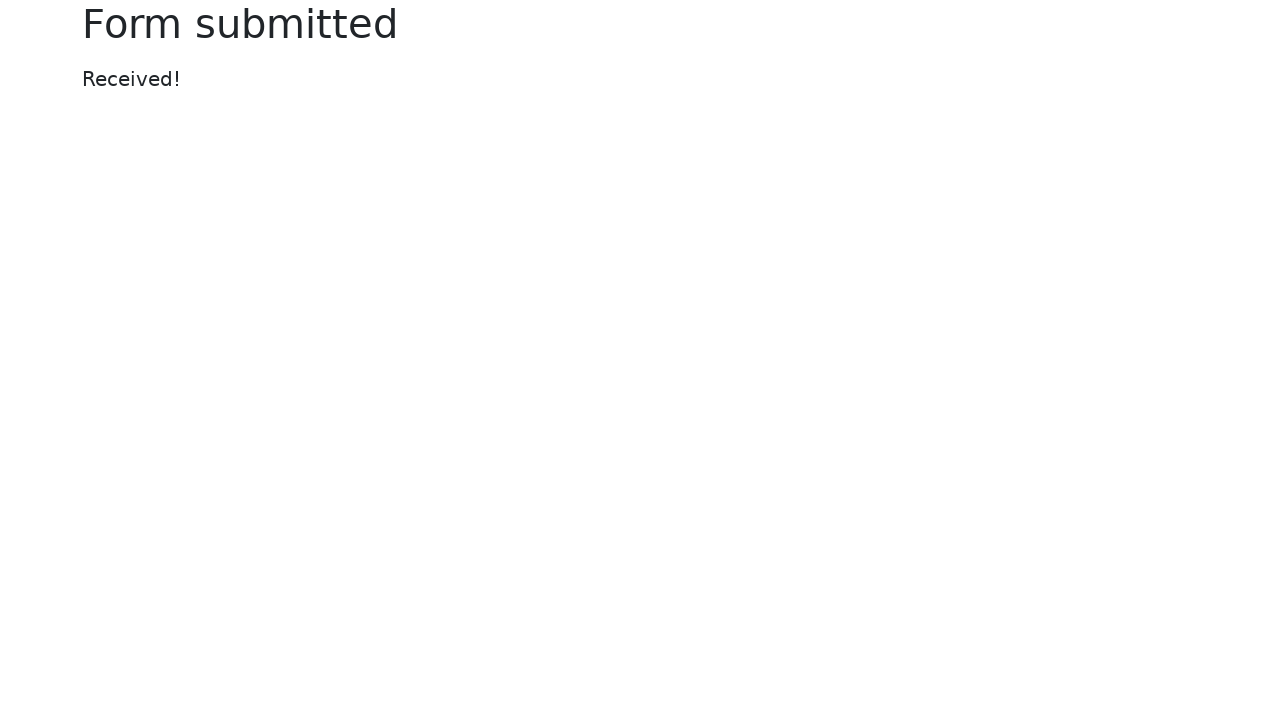

Success message element appeared
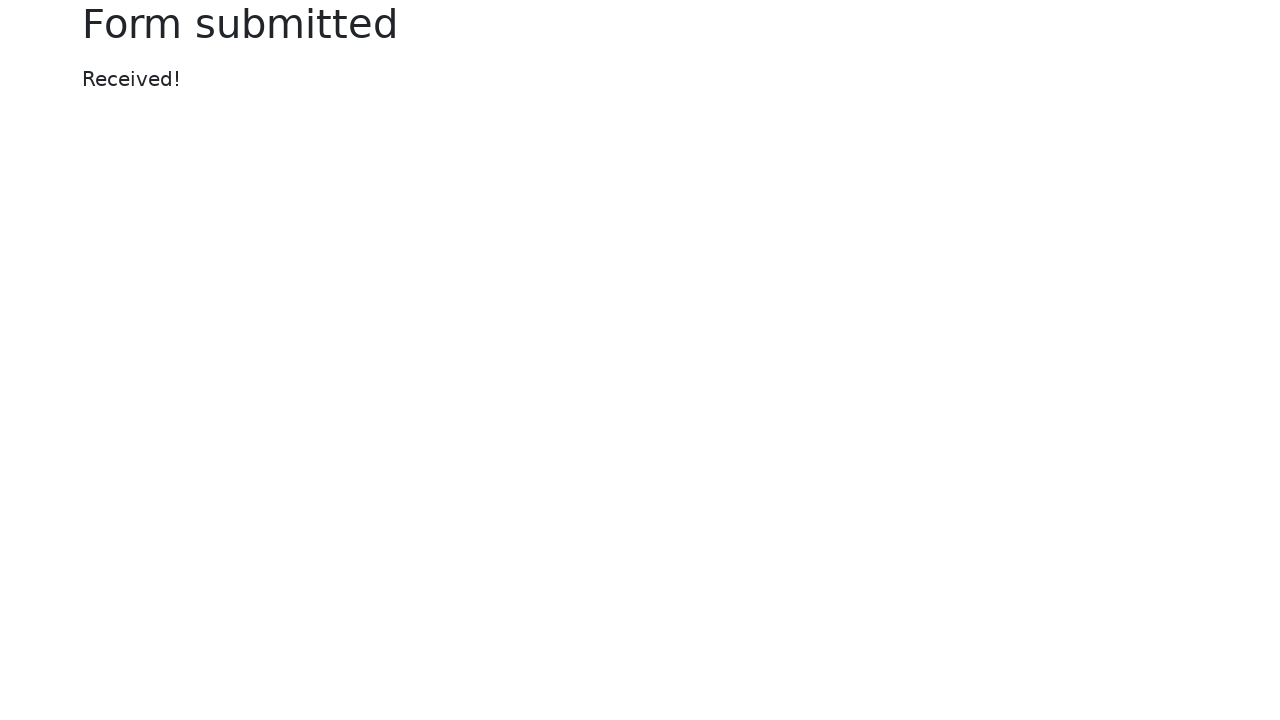

Verified success message displays 'Received!'
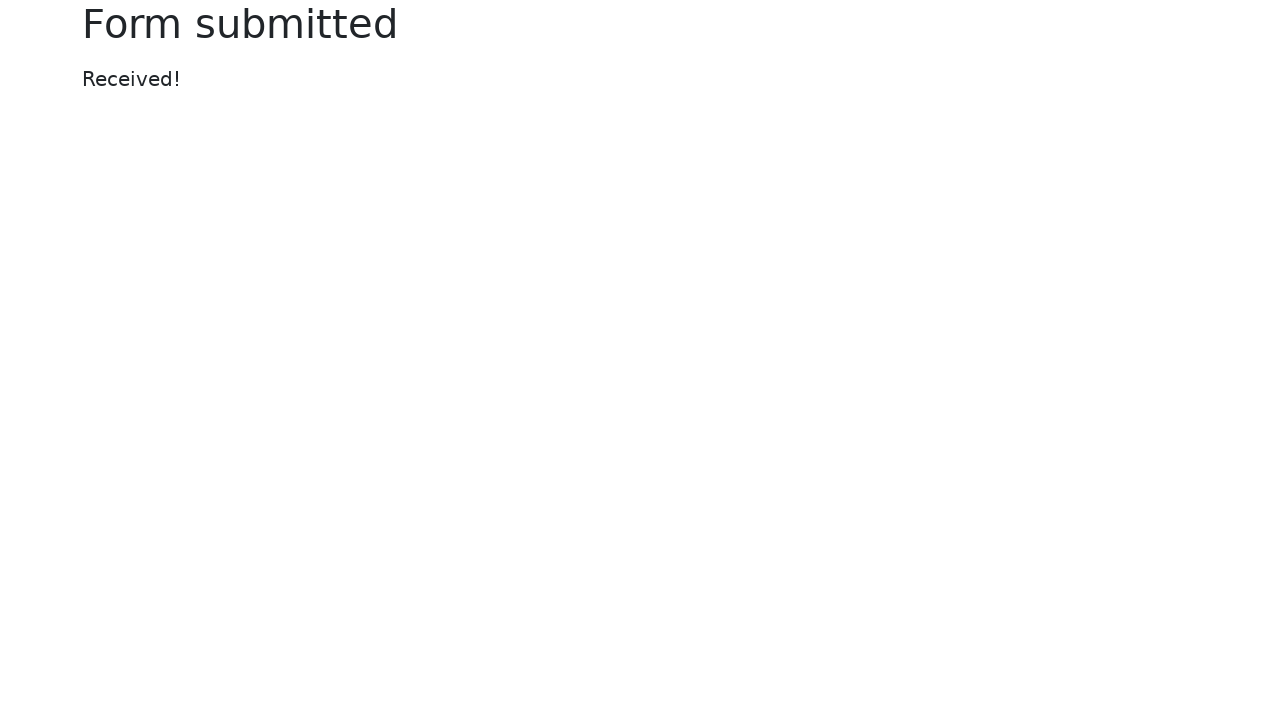

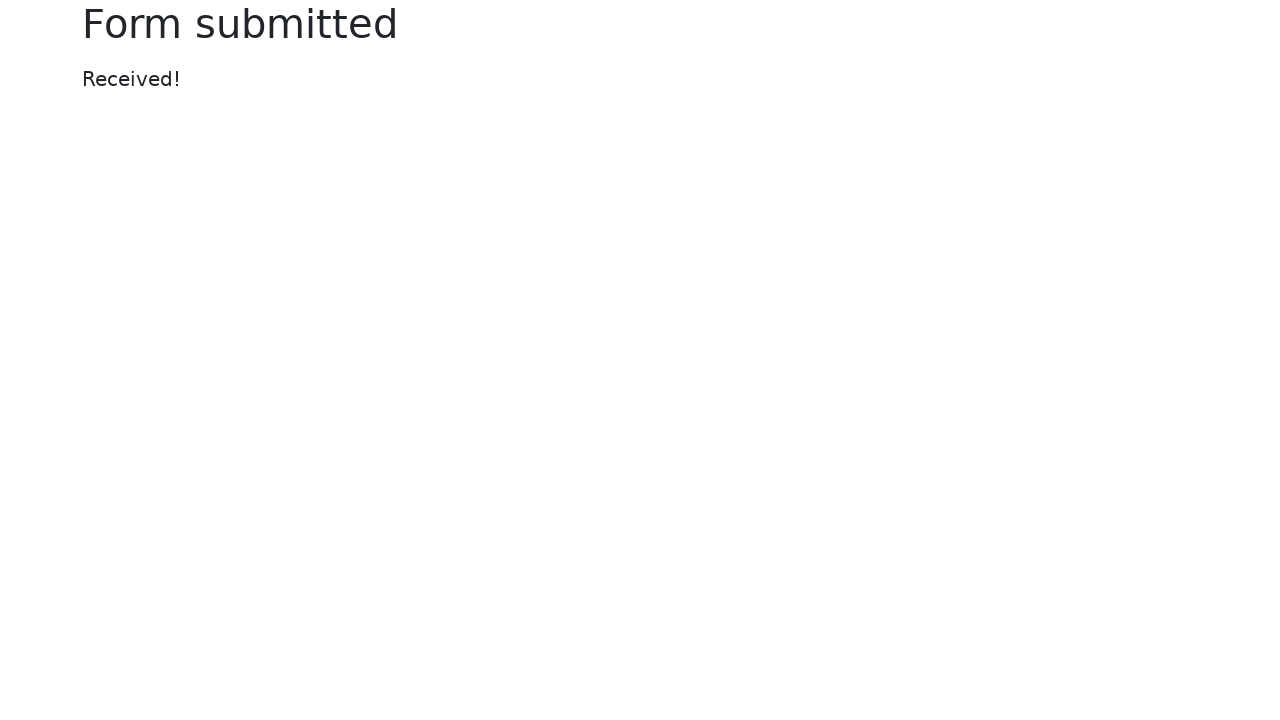